Tests drag and drop functionality using two approaches - manual mouse control and the dragTo method

Starting URL: https://testautomationpractice.blogspot.com

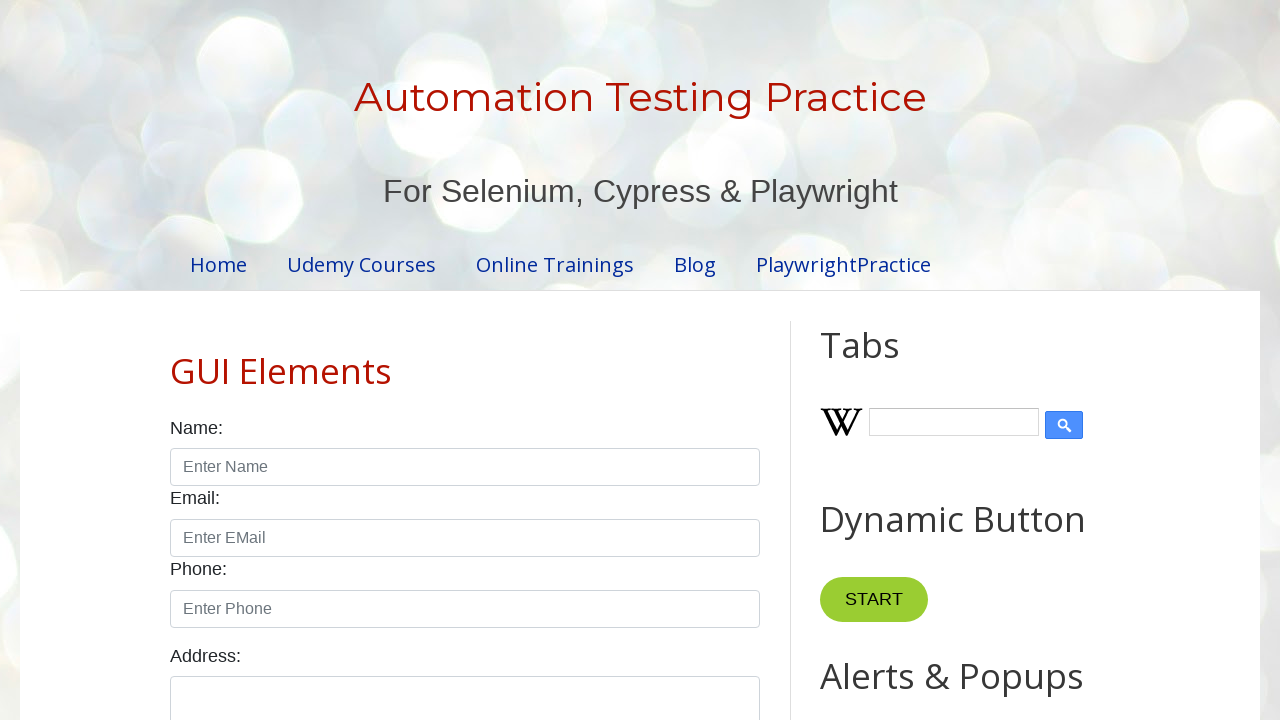

Located draggable element
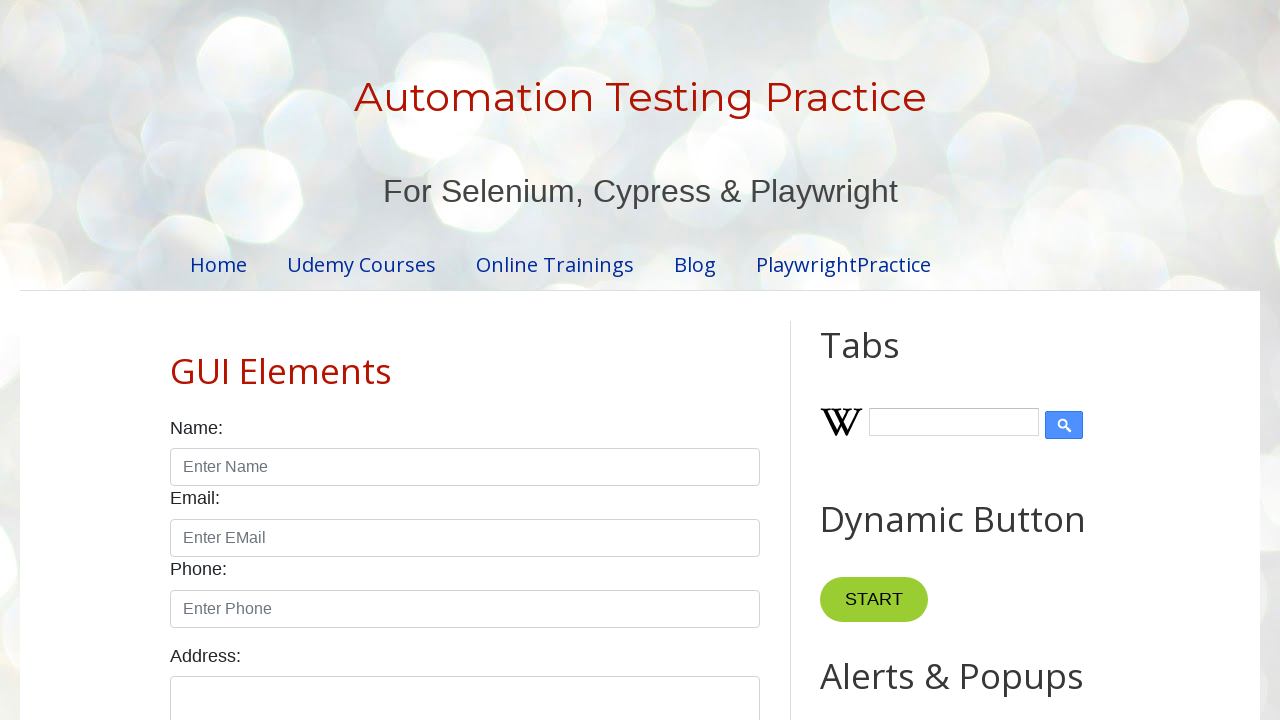

Located droppable element
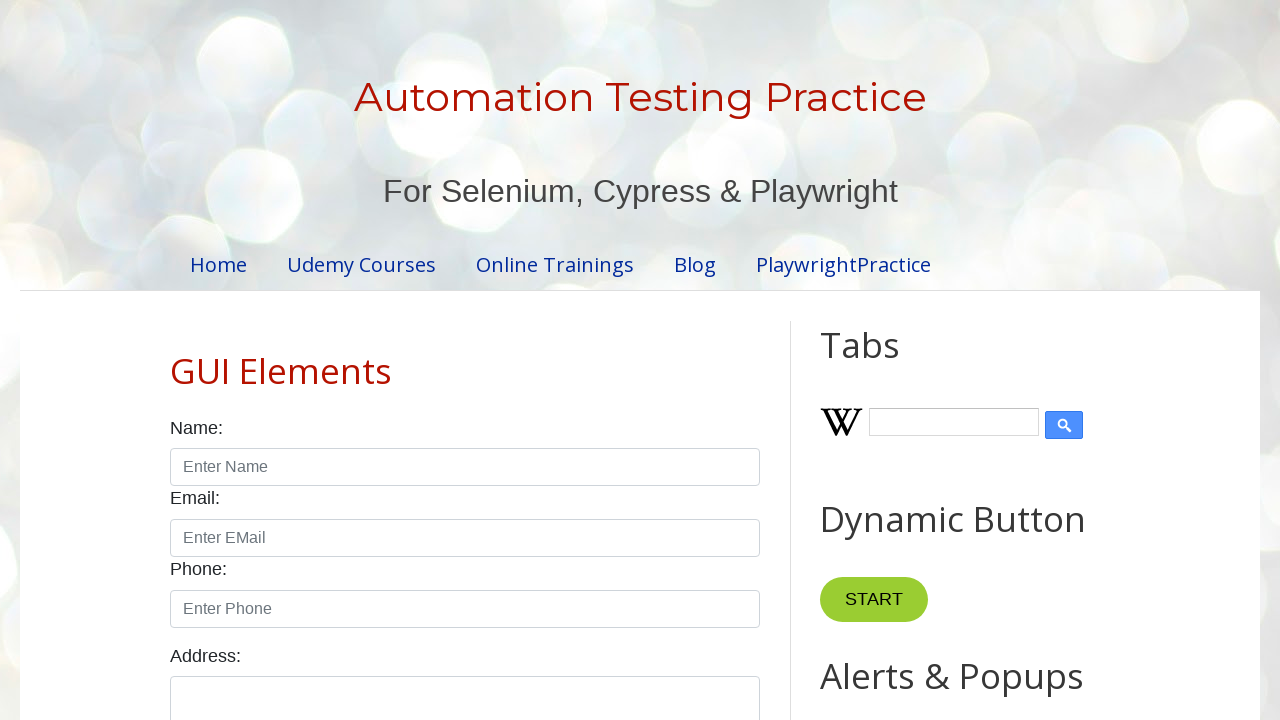

Hovered over draggable element at (870, 361) on #draggable
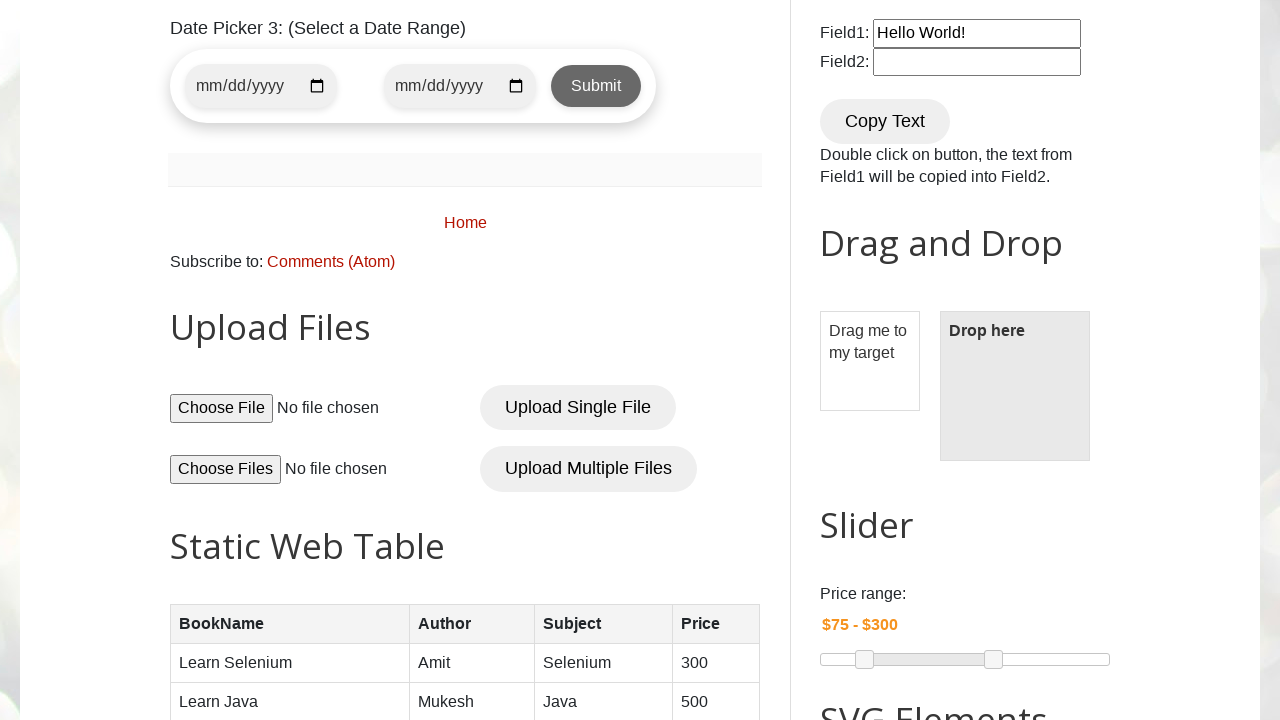

Pressed mouse button down on draggable element at (870, 361)
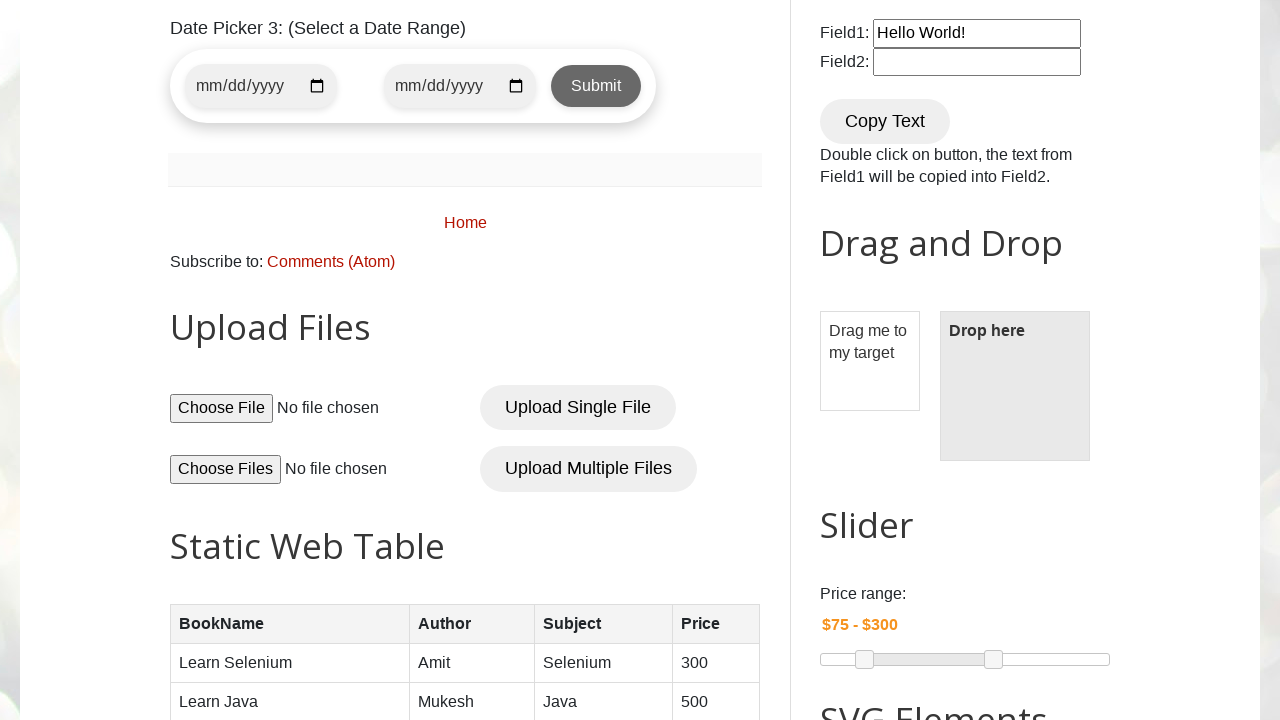

Hovered over droppable element at (1015, 386) on #droppable
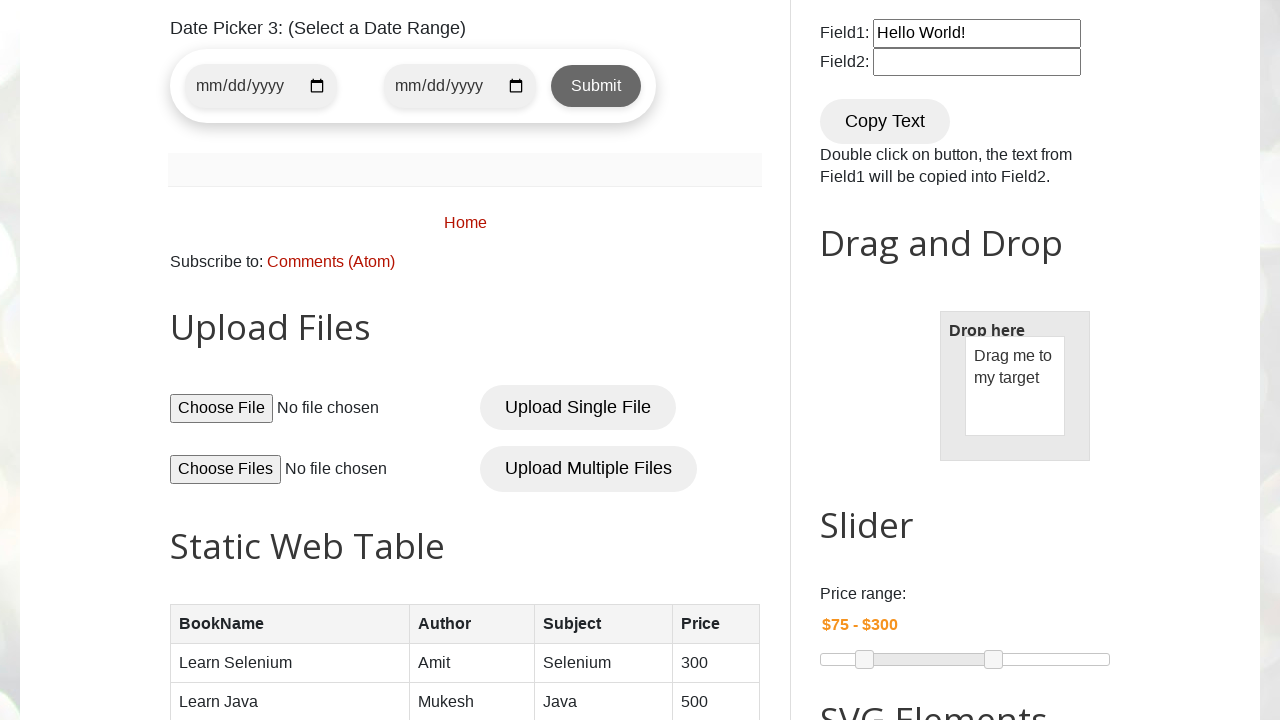

Released mouse button over droppable element at (1015, 386)
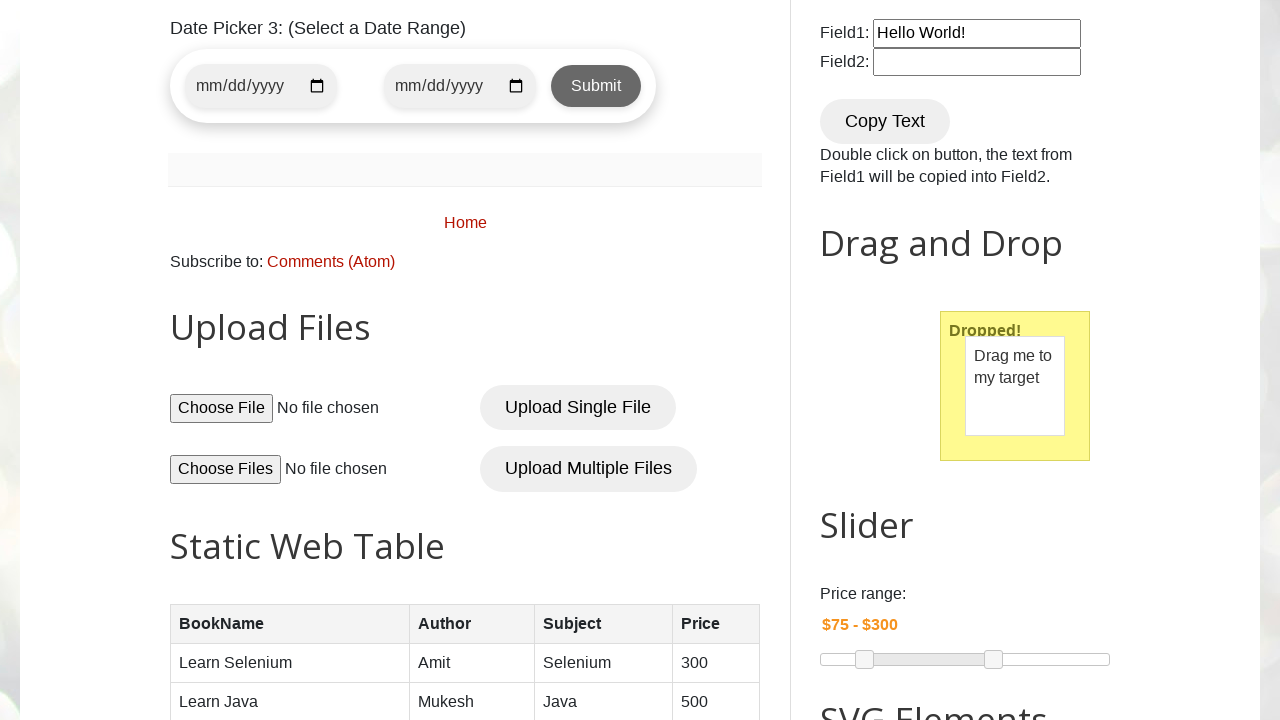

Verified first drag and drop was successful - 'Dropped!' text found
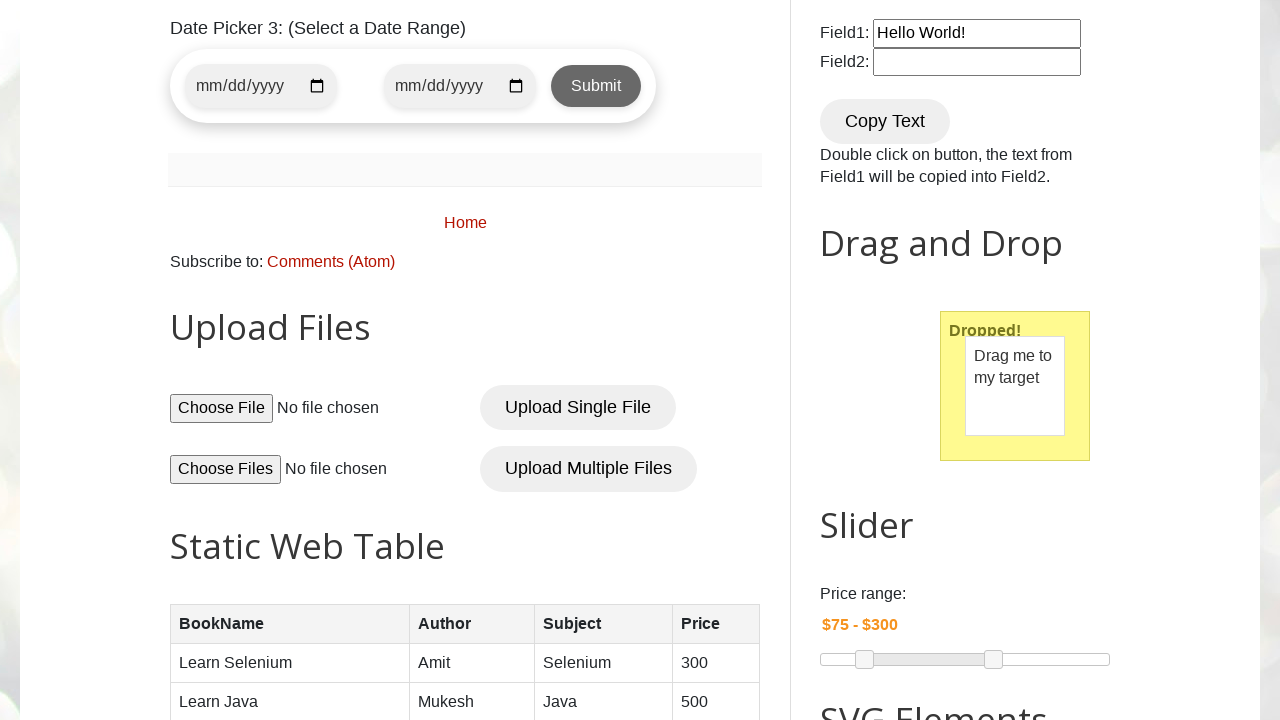

Reloaded page to test second drag and drop approach
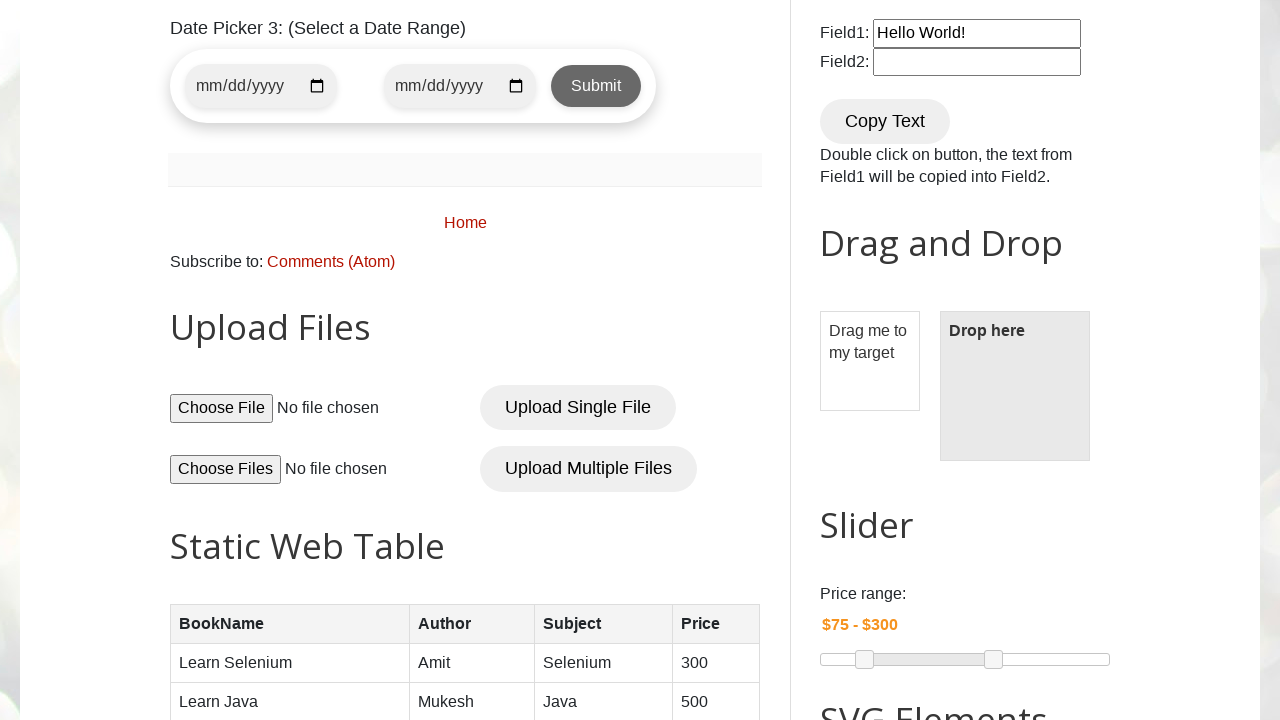

Waited for draggable element to be ready after reload
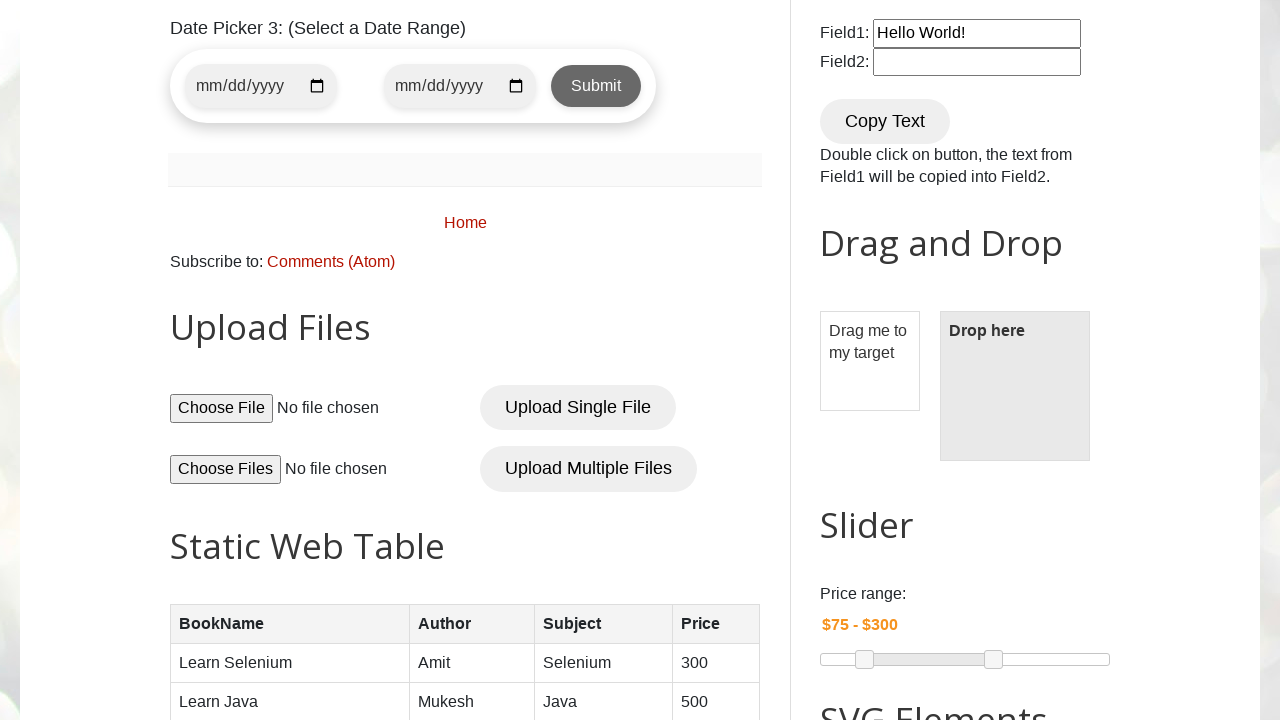

Waited for droppable element to be ready after reload
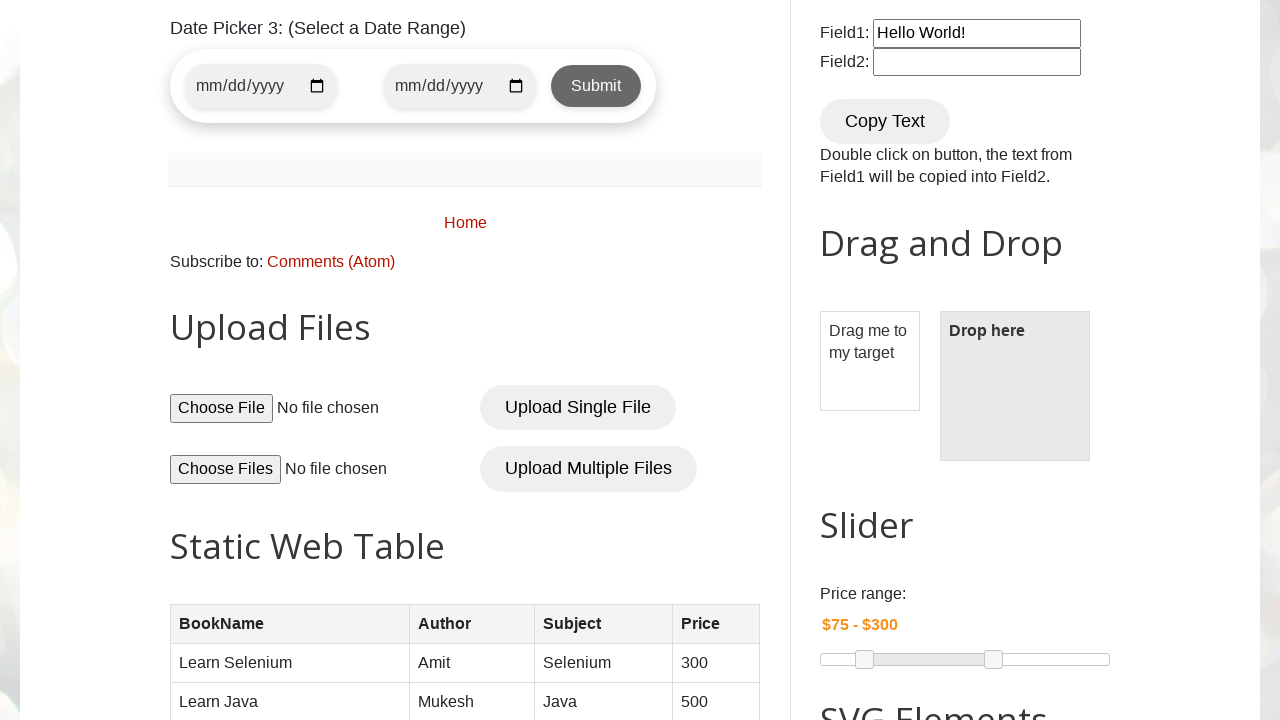

Located draggable element for second approach
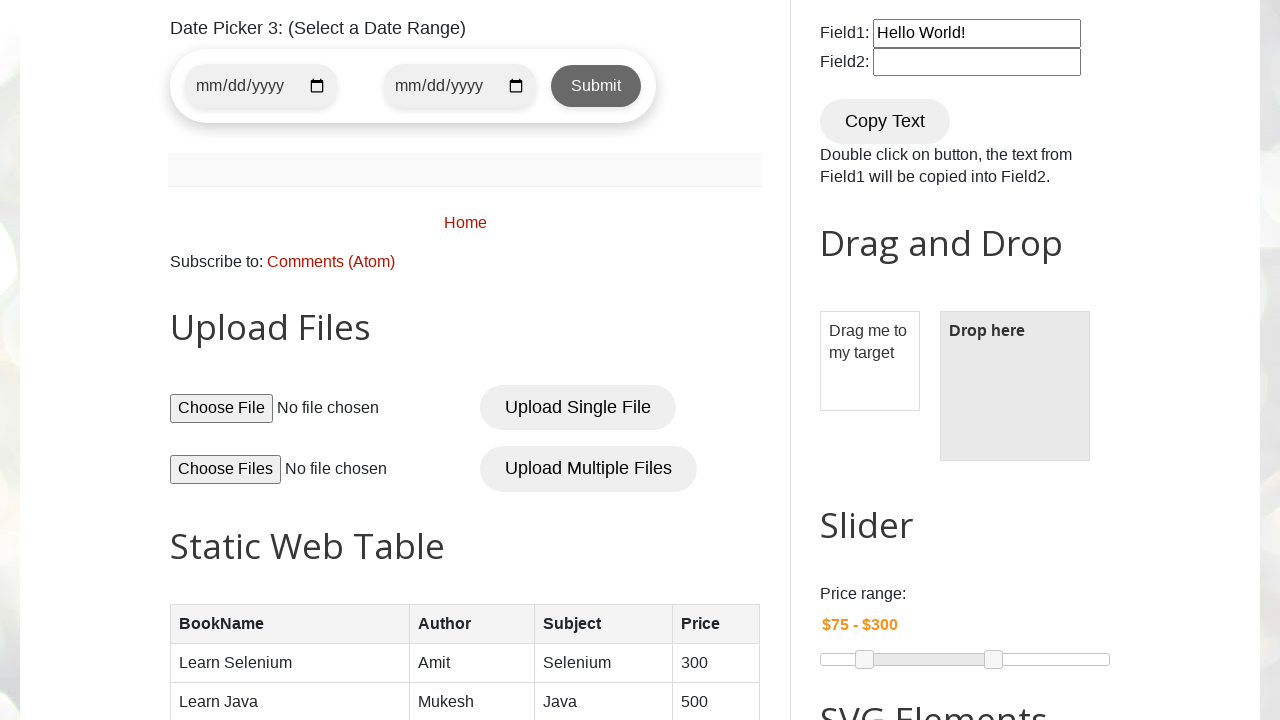

Located droppable element for second approach
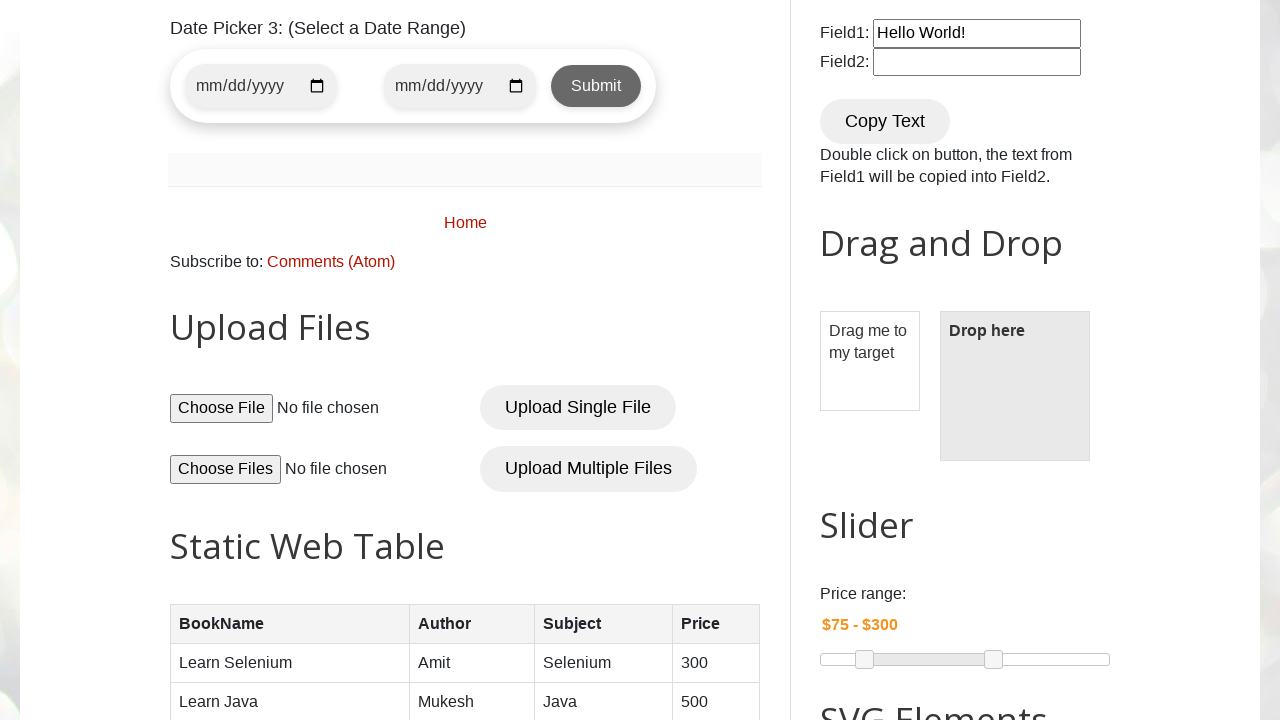

Performed drag and drop using dragTo method at (1015, 386)
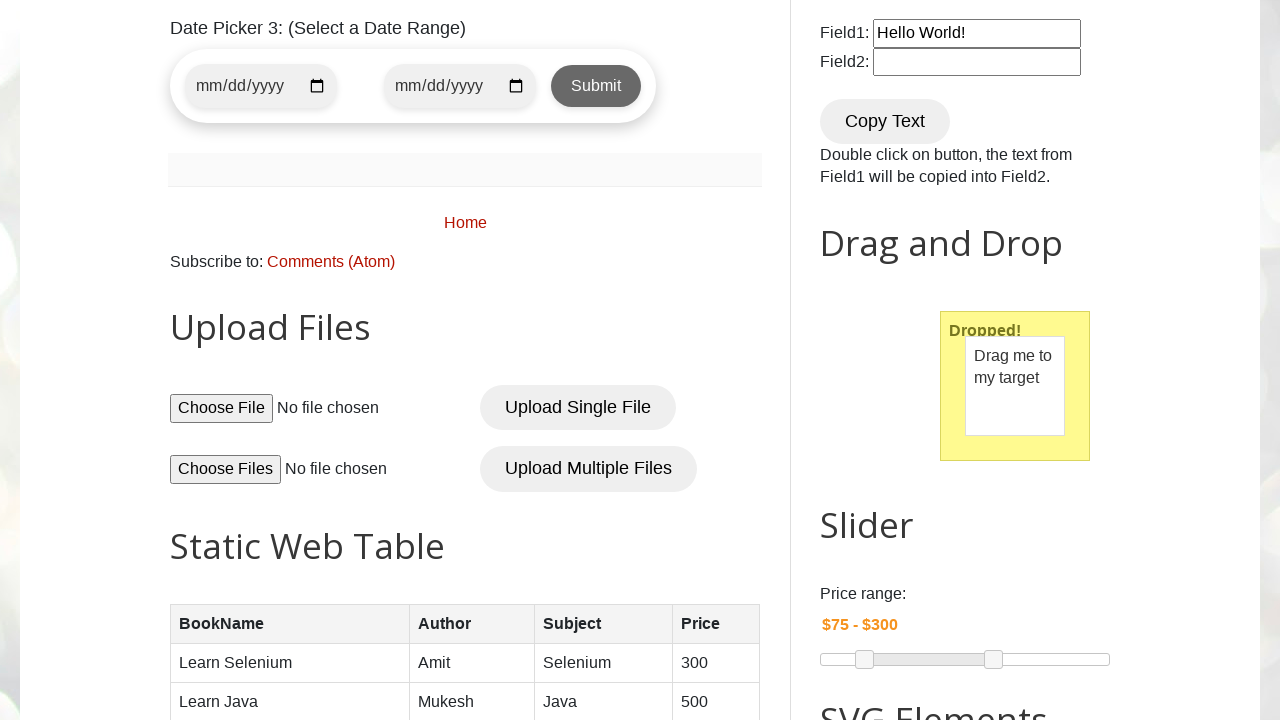

Verified second drag and drop was successful - 'Dropped!' text found
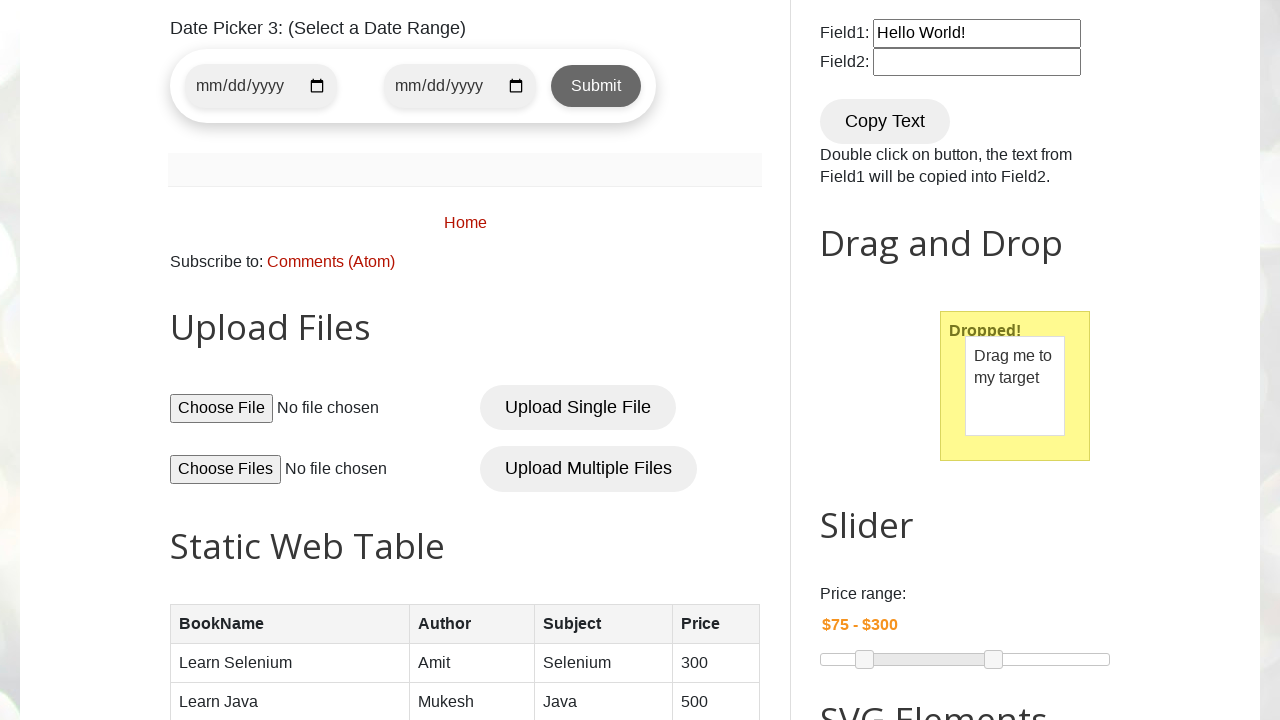

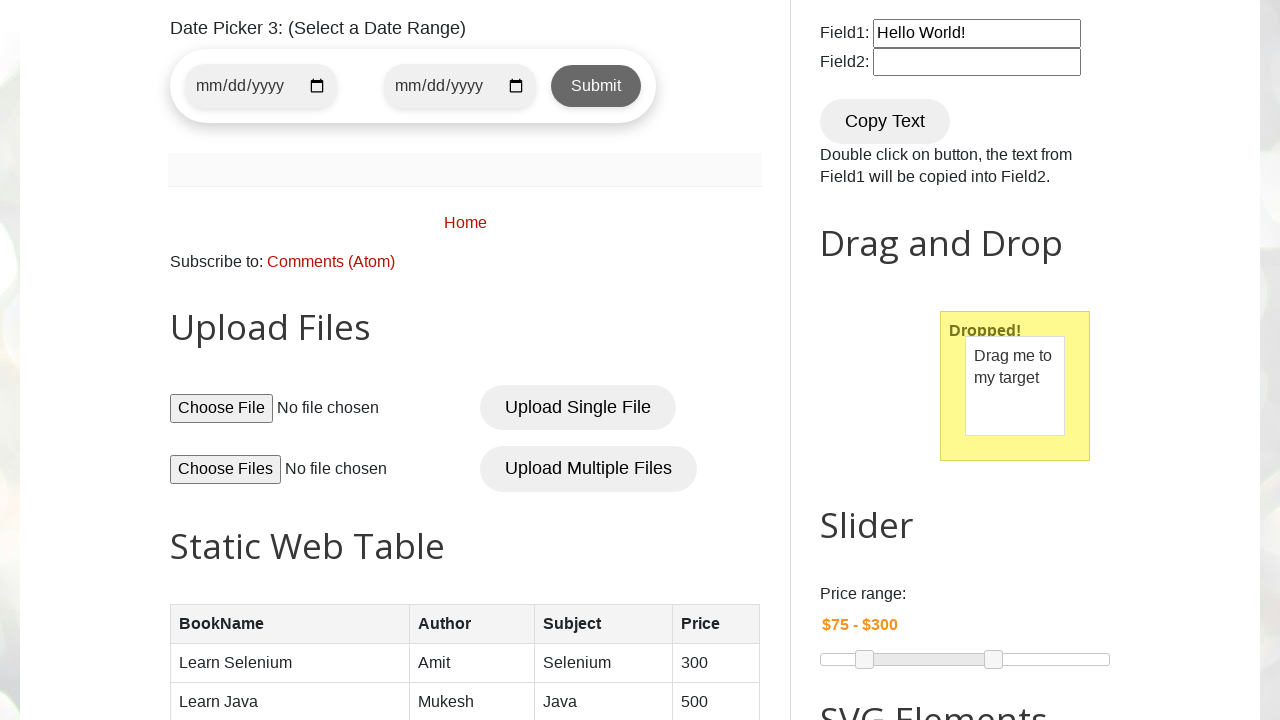